Tests the page at different viewport sizes (mobile, tablet, desktop) to verify responsive layout.

Starting URL: https://demo.playwright.dev/todomvc

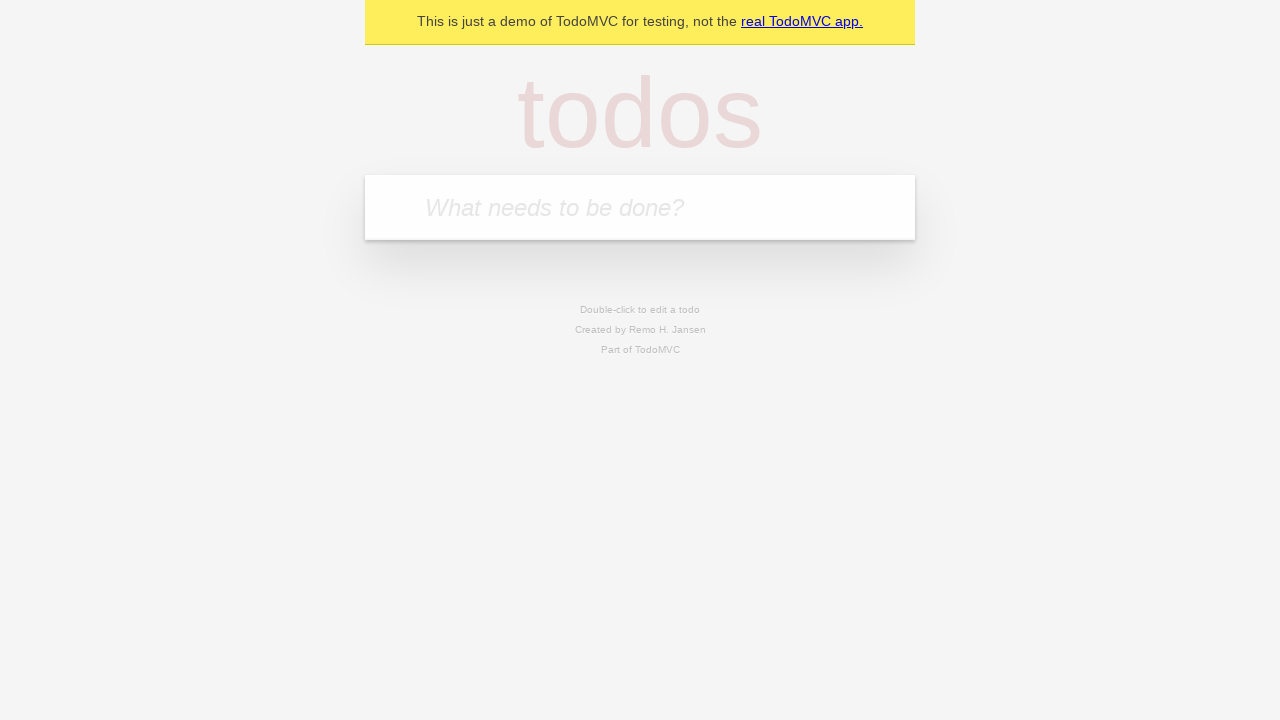

Set viewport to mobile size (375x667)
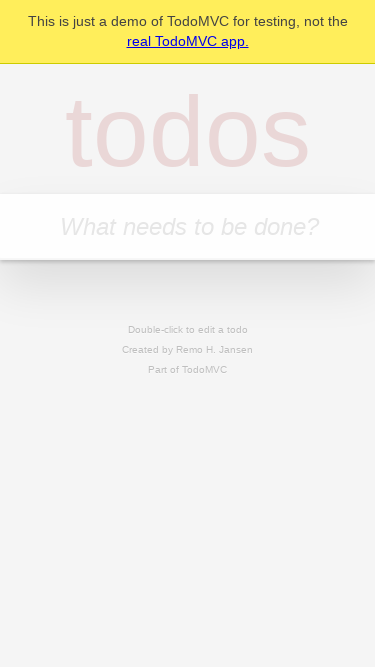

TodoMVC app loaded on mobile viewport
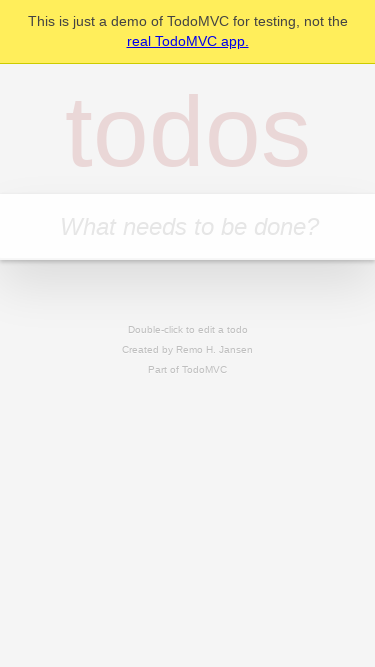

Set viewport to tablet size (768x1024)
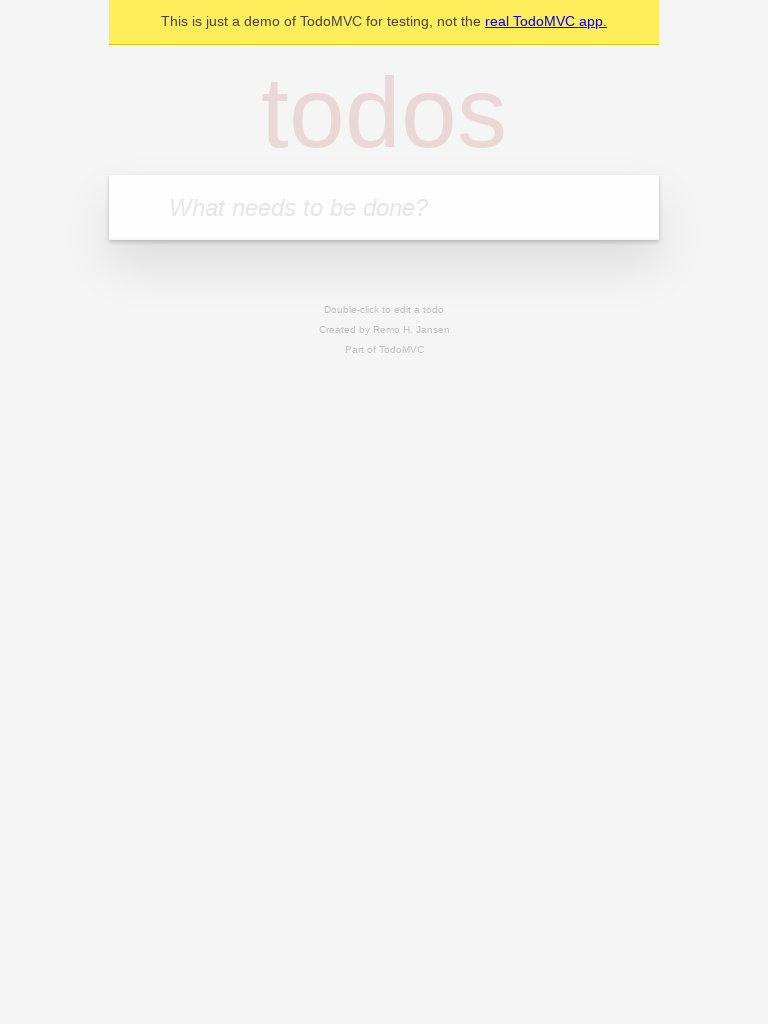

TodoMVC app loaded on tablet viewport
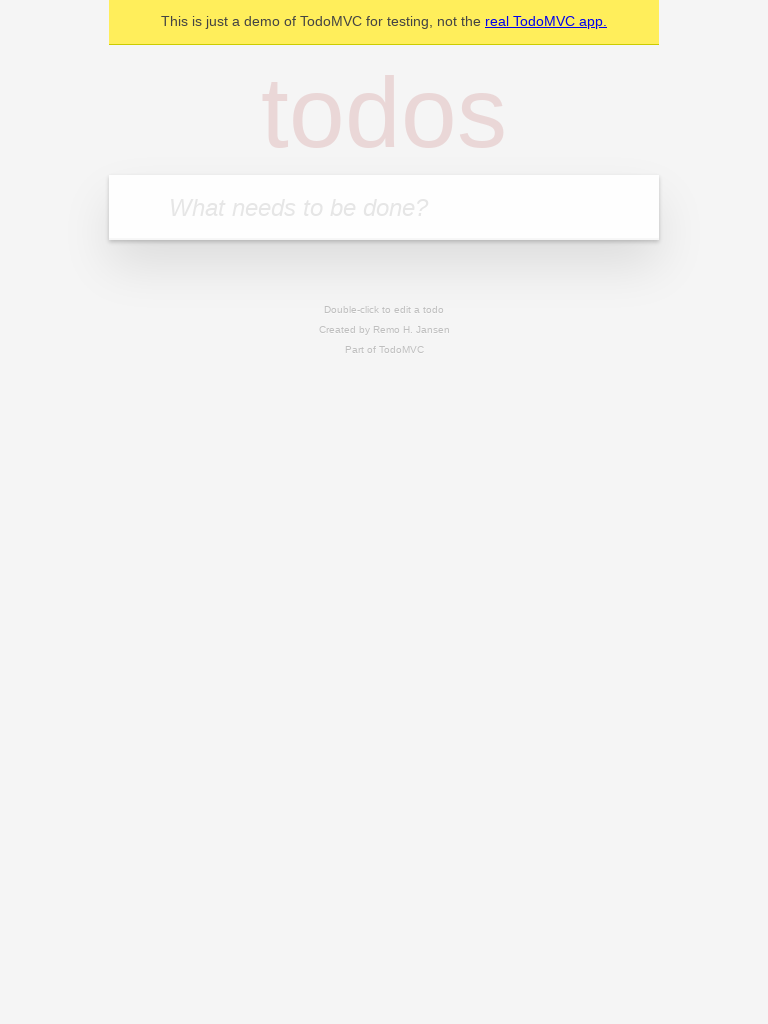

Set viewport to desktop size (1920x1080)
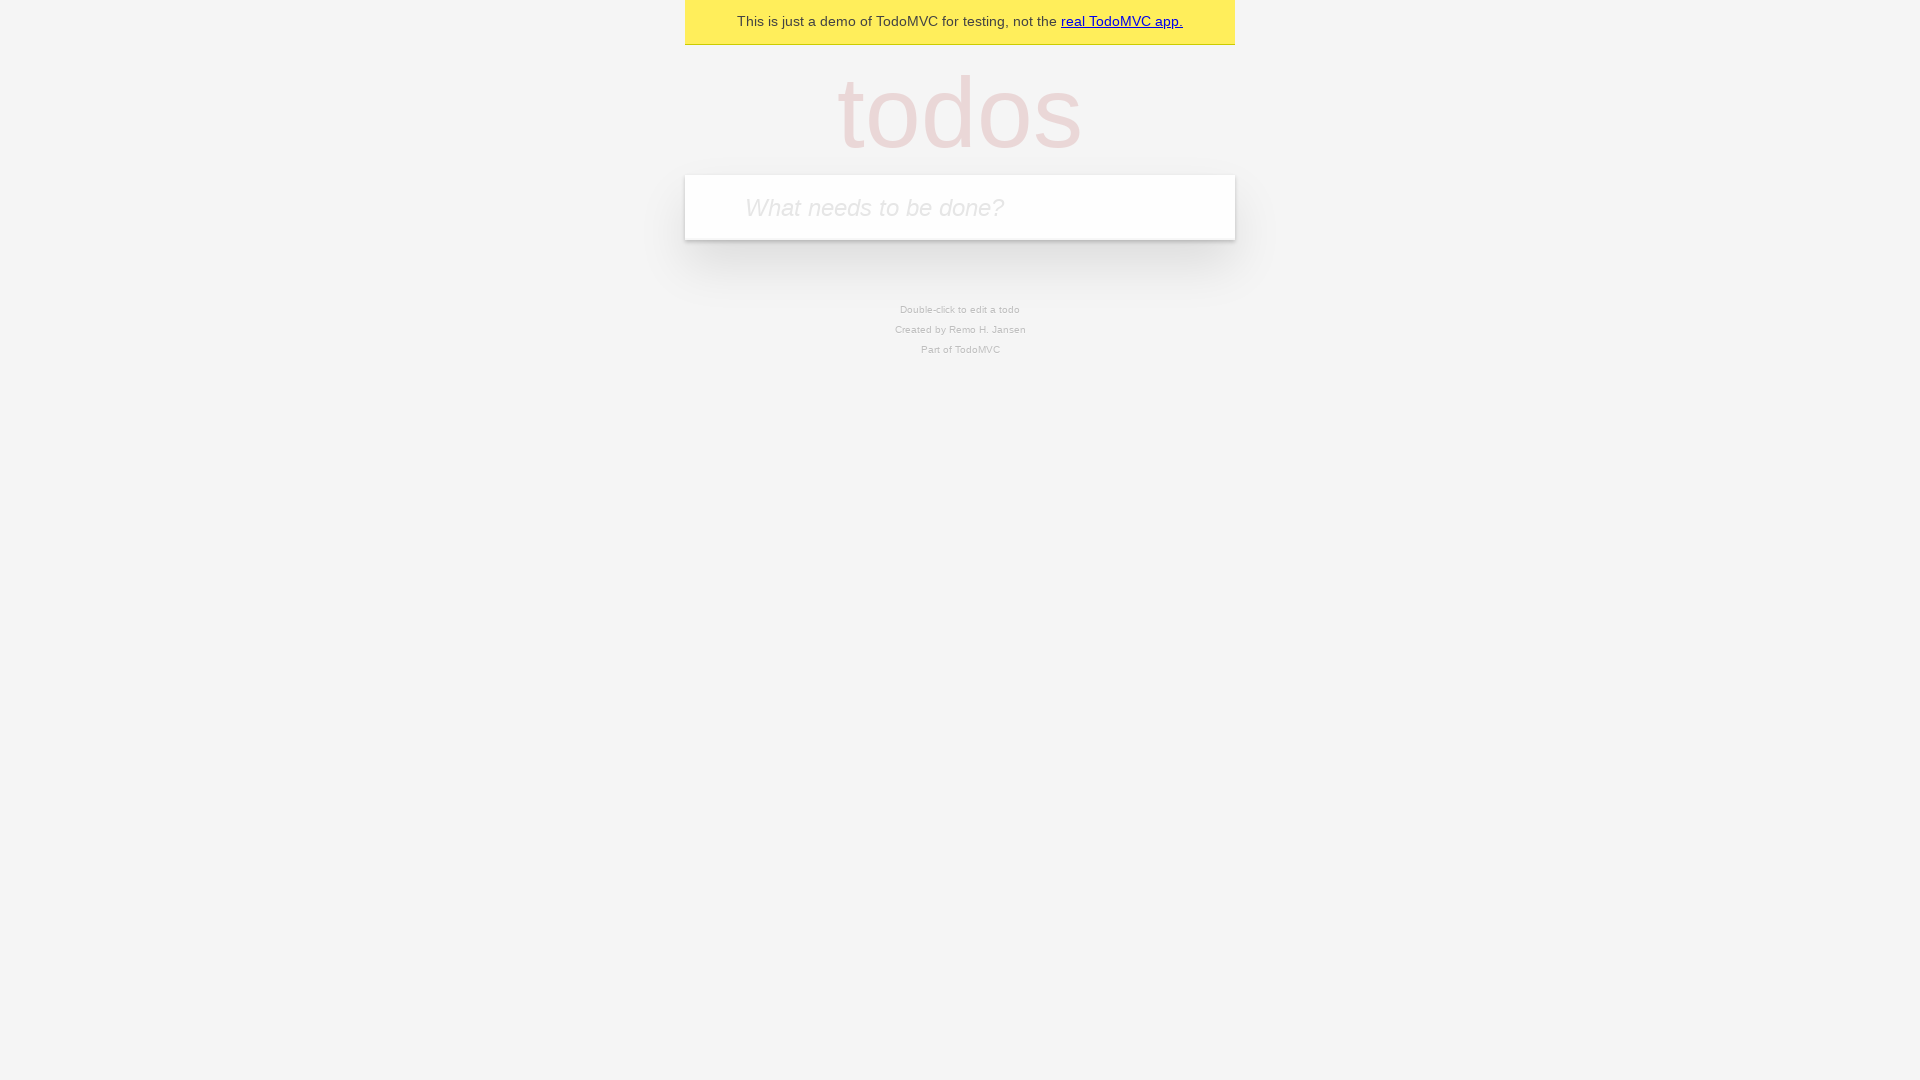

TodoMVC app loaded on desktop viewport
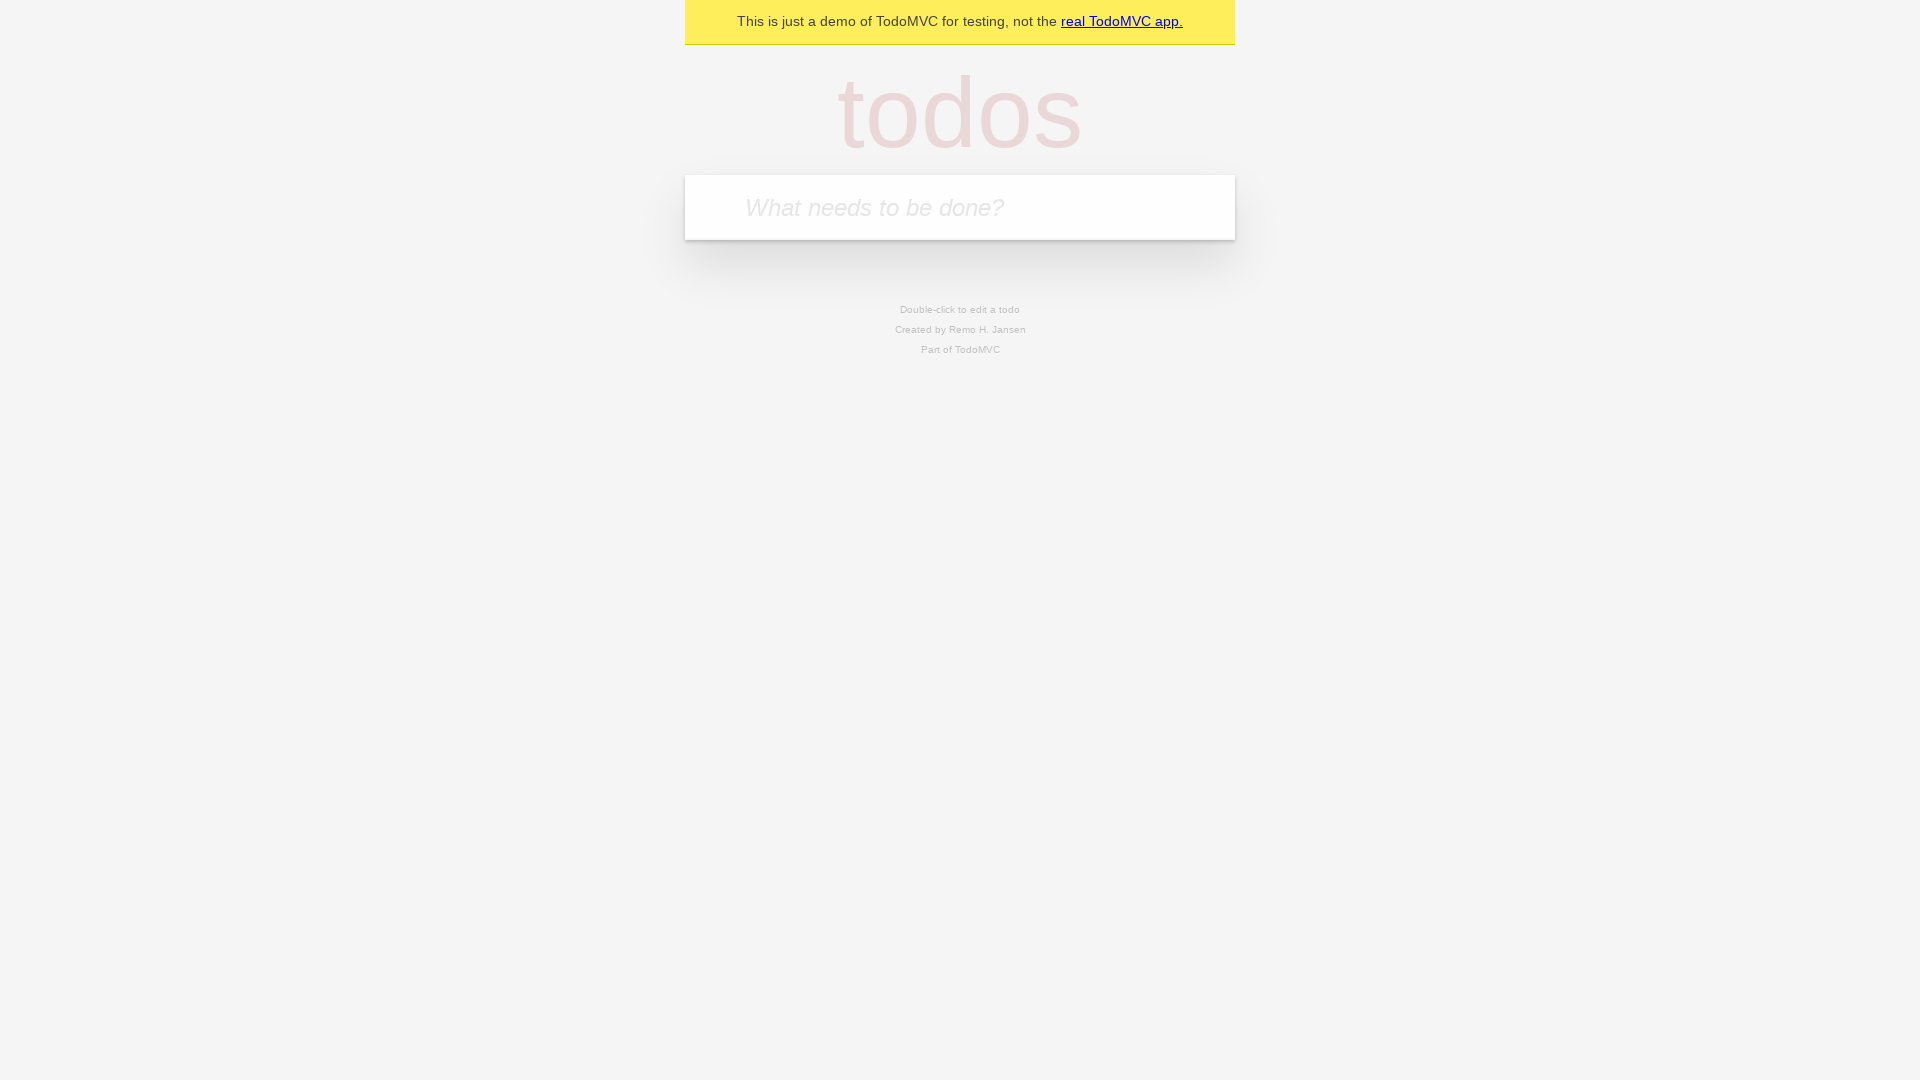

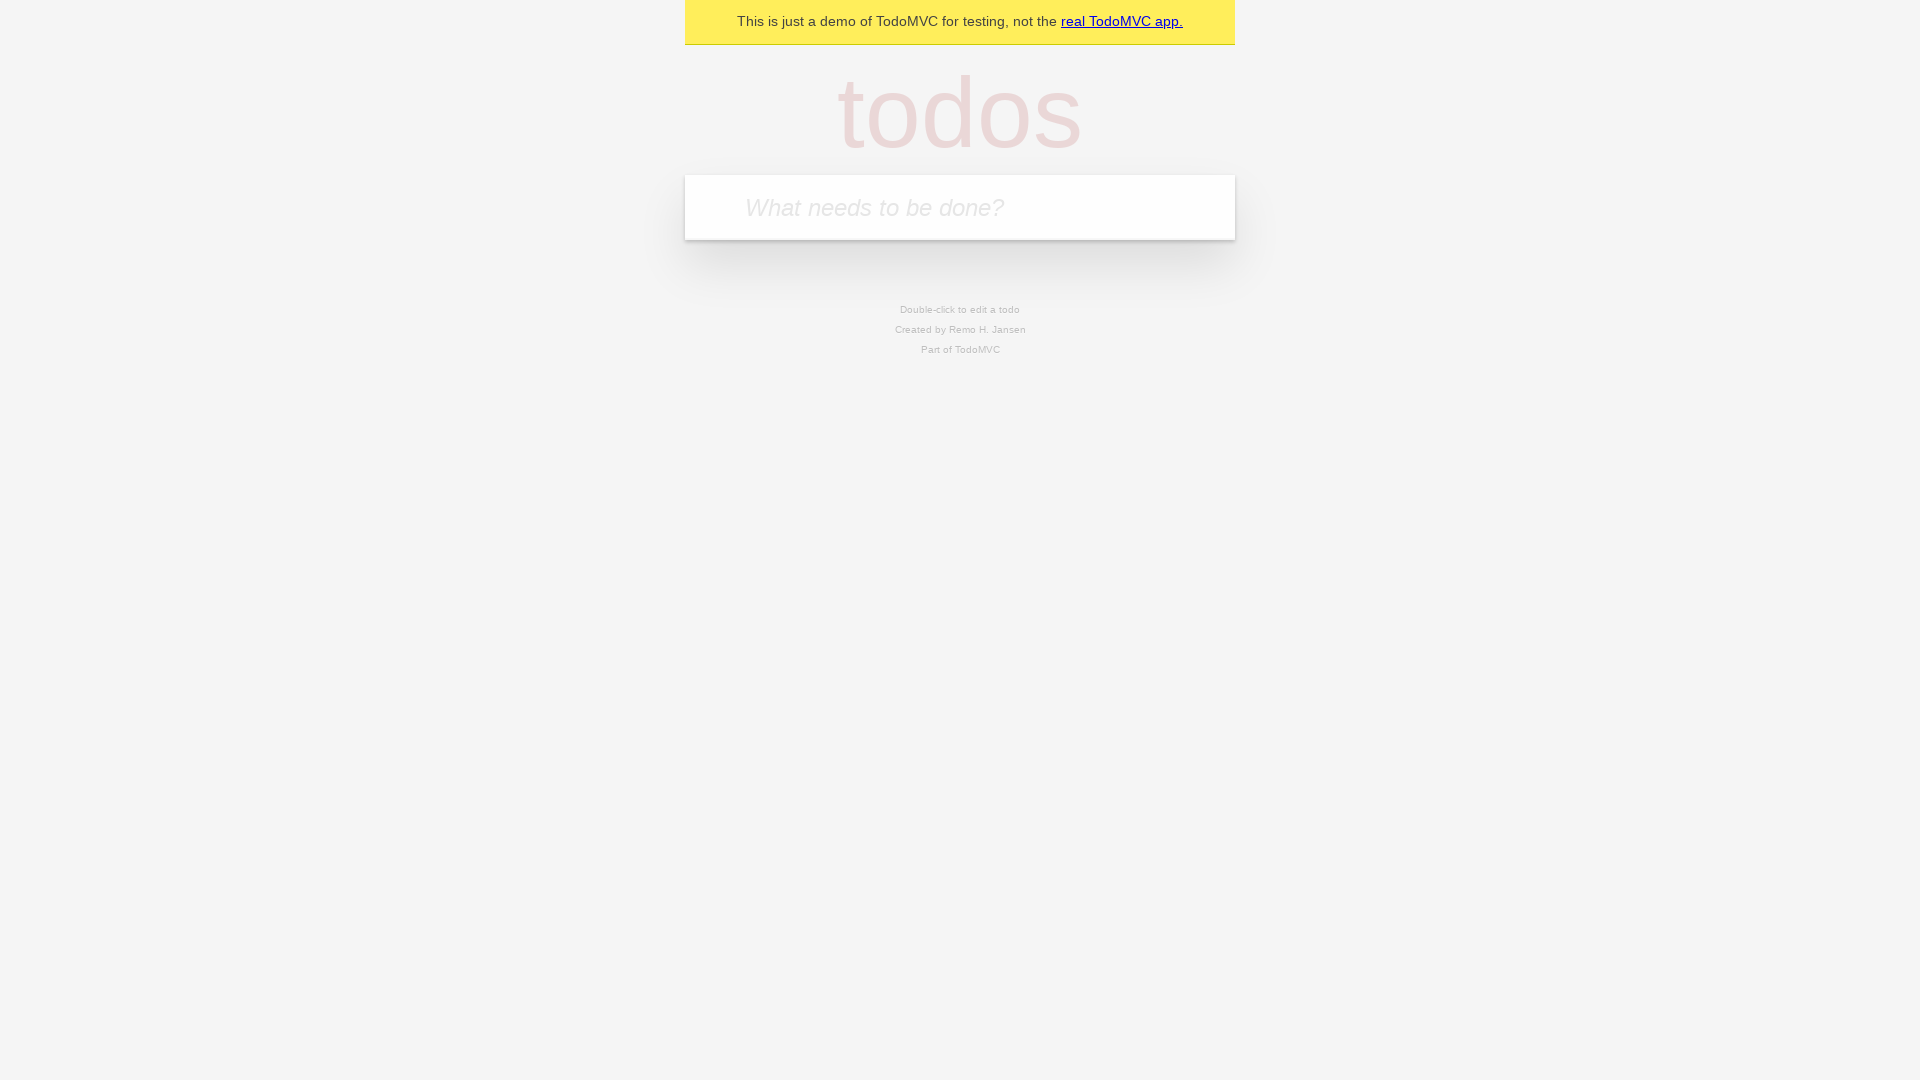